Tests iframe navigation by switching to an iframe, clicking a button inside it, then switching back to the parent frame and clicking a link

Starting URL: https://www.w3schools.com/js/tryit.asp?filename=tryjs_myfirst

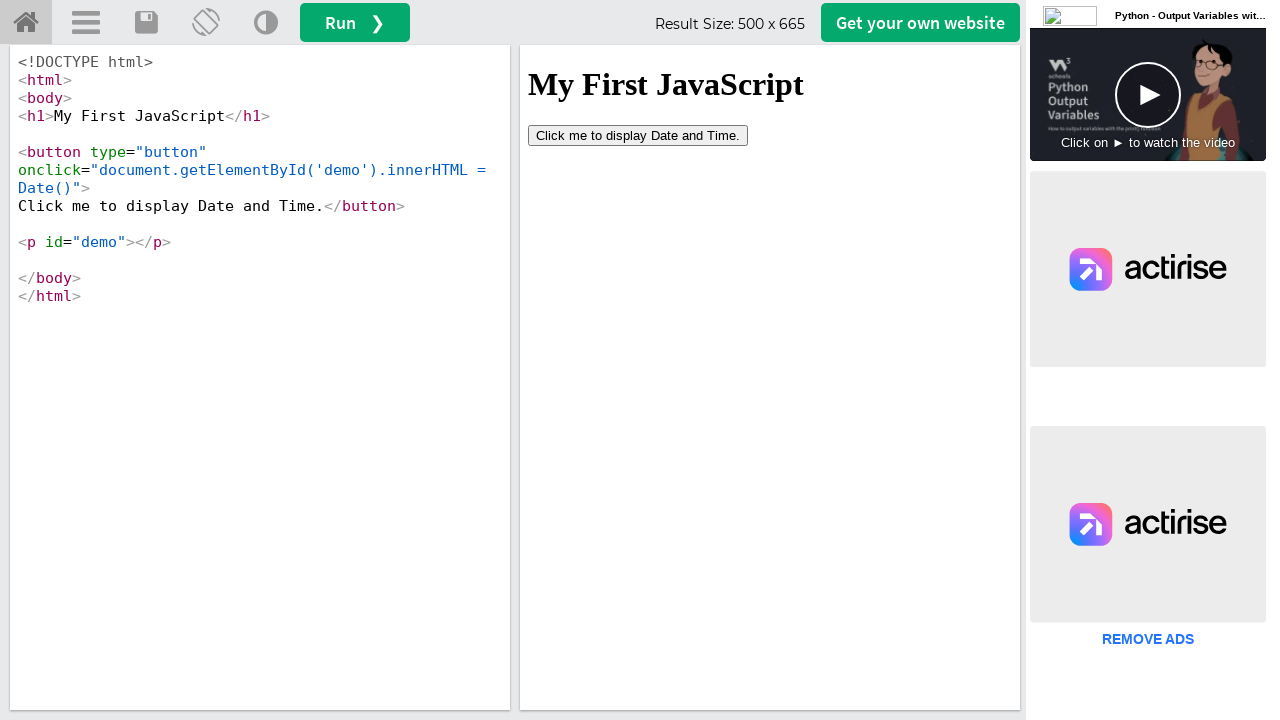

Located iframe with ID 'iframeResult'
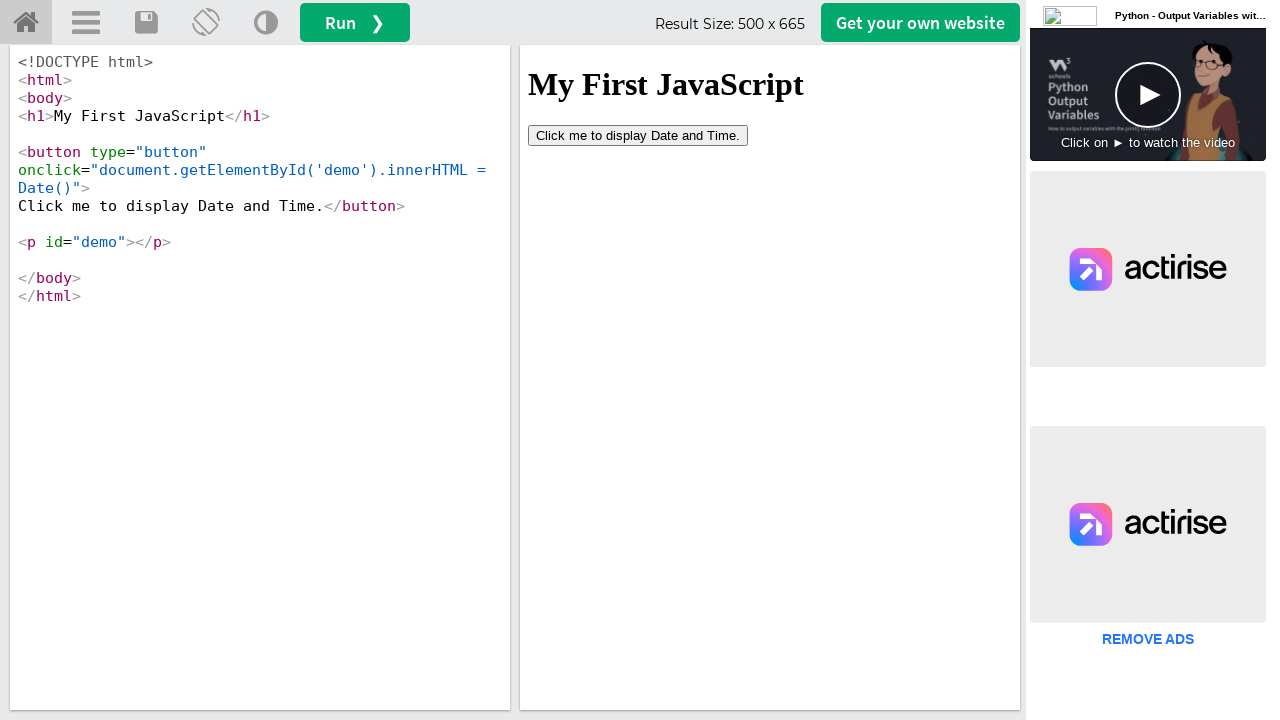

Clicked button inside the iframe at (638, 135) on #iframeResult >> internal:control=enter-frame >> button[type='button']
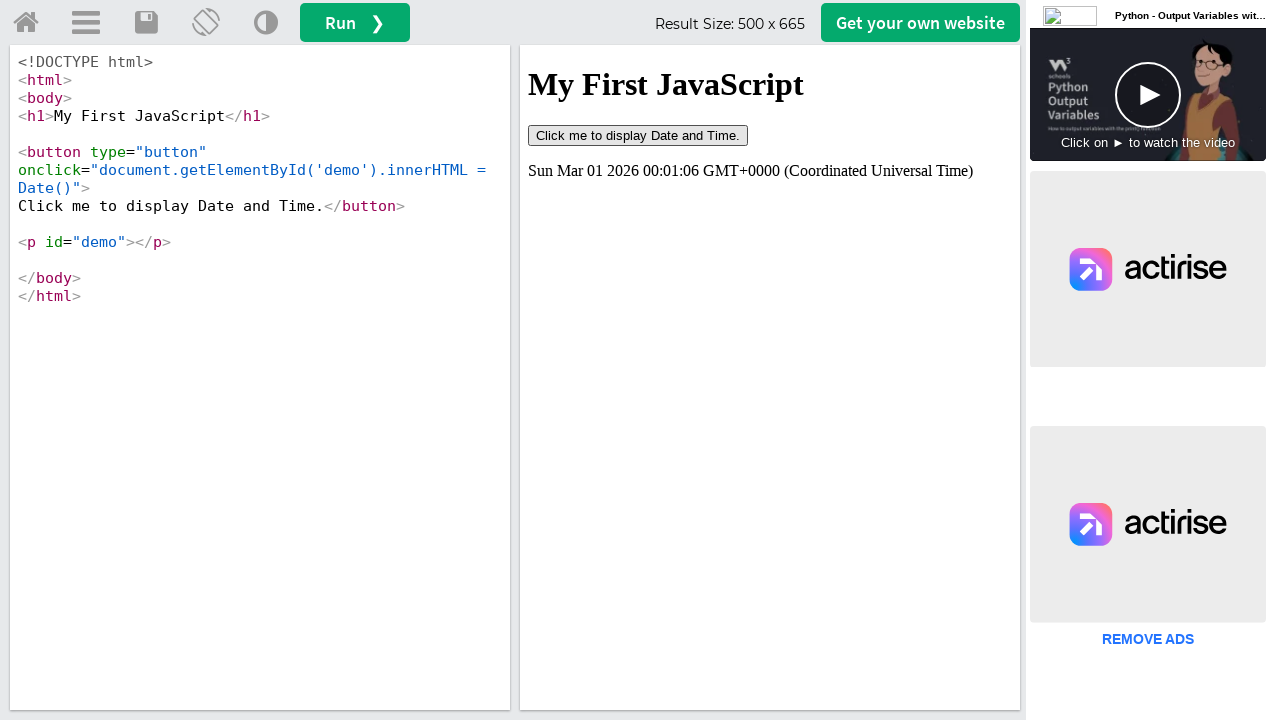

Waited 1000ms for action to complete
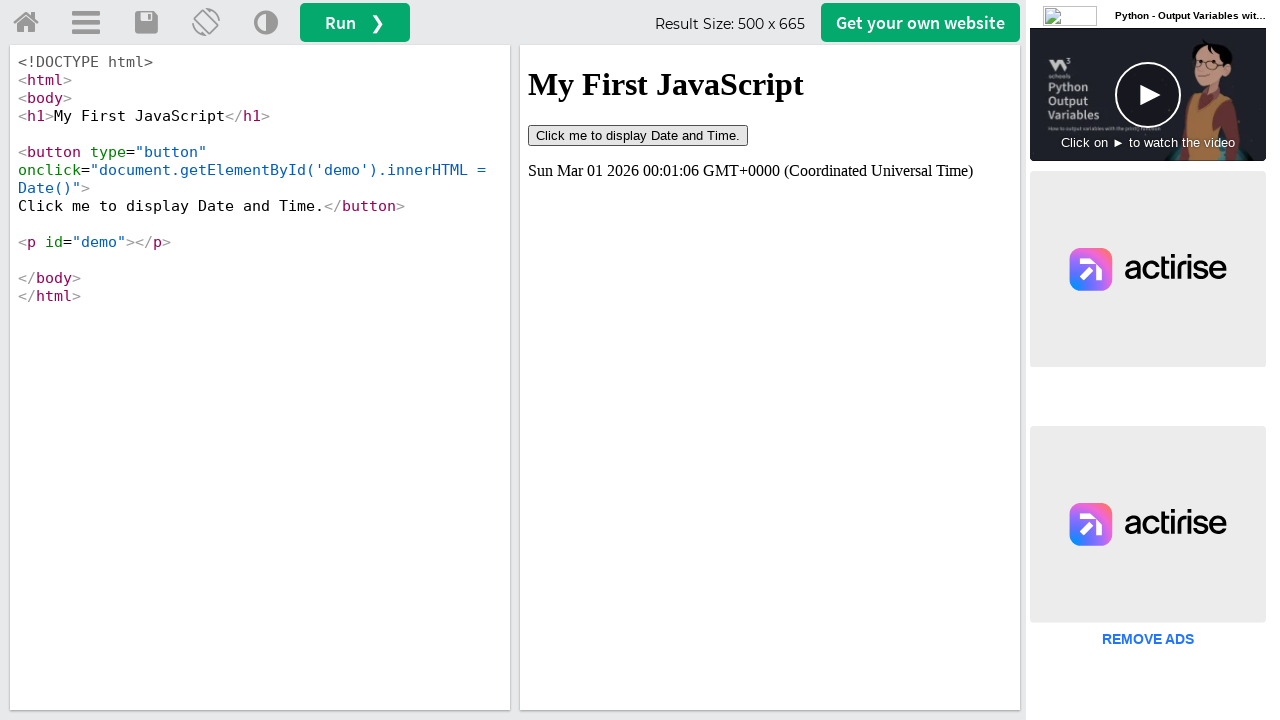

Clicked 'Try it Home' link in parent frame at (26, 23) on a#tryhome
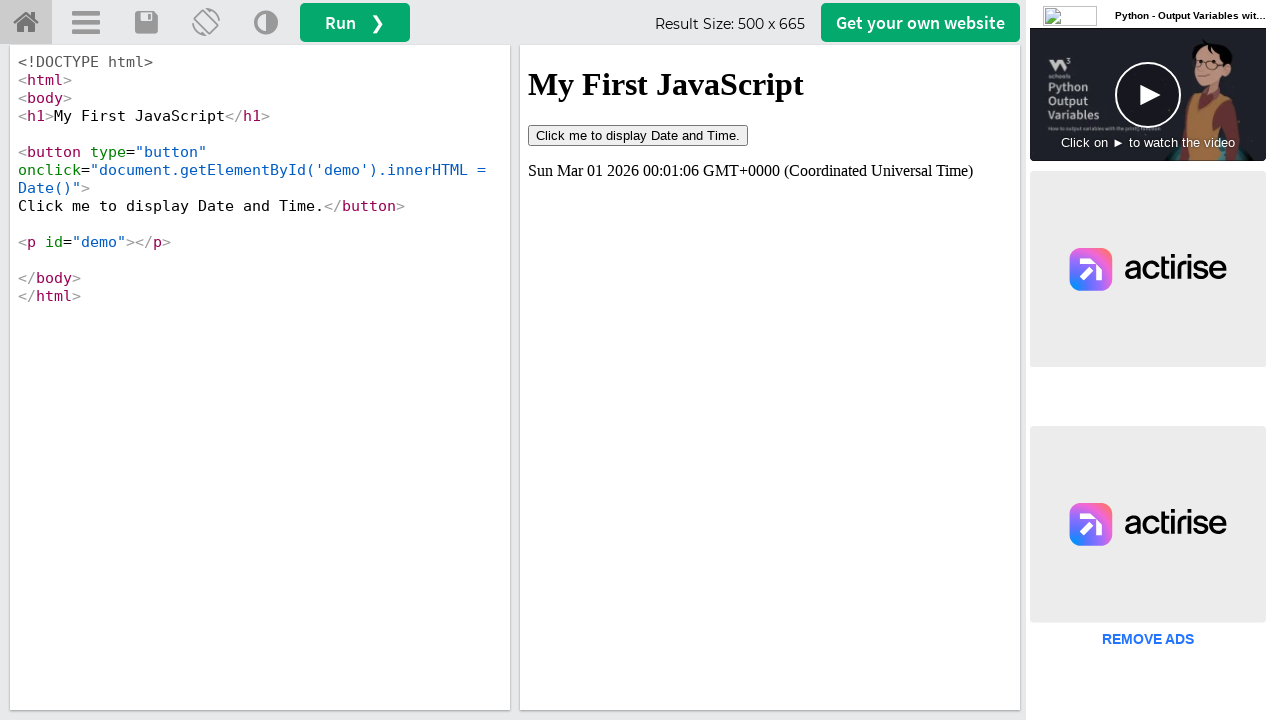

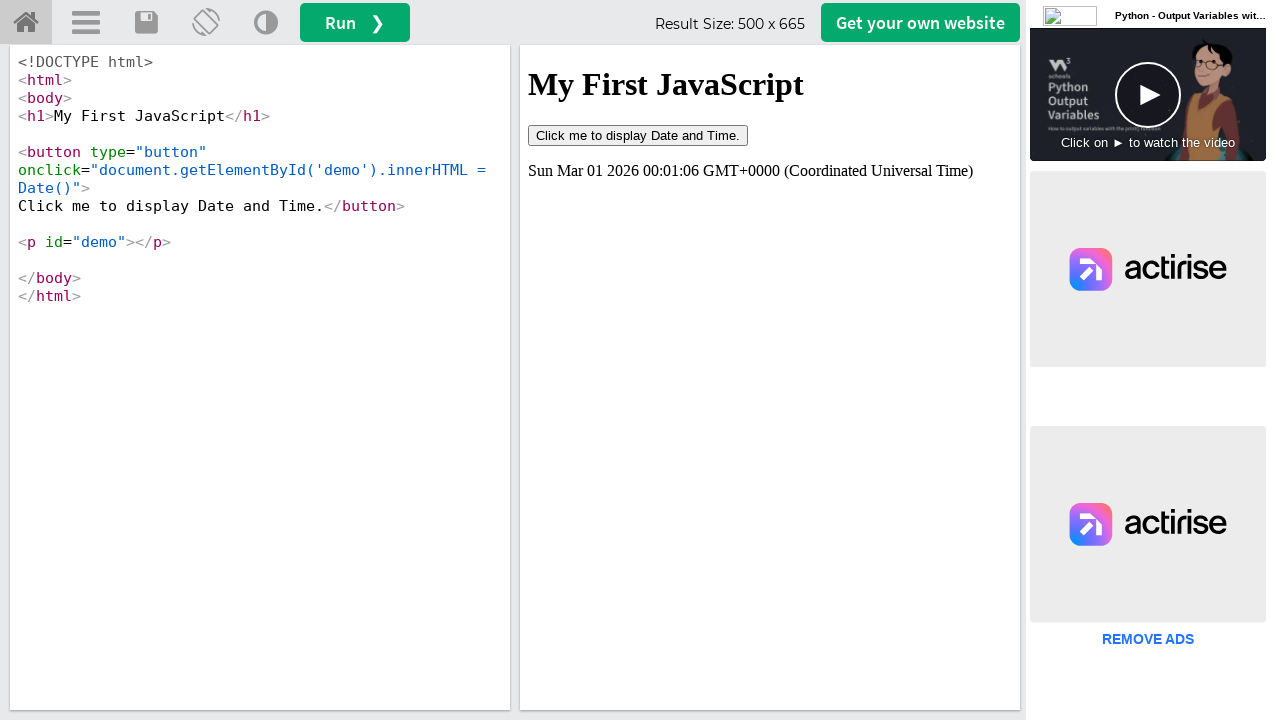